Tests a Selenium practice form by filling in the firstname and lastname fields with test data.

Starting URL: https://www.techlistic.com/p/selenium-practice-form.html

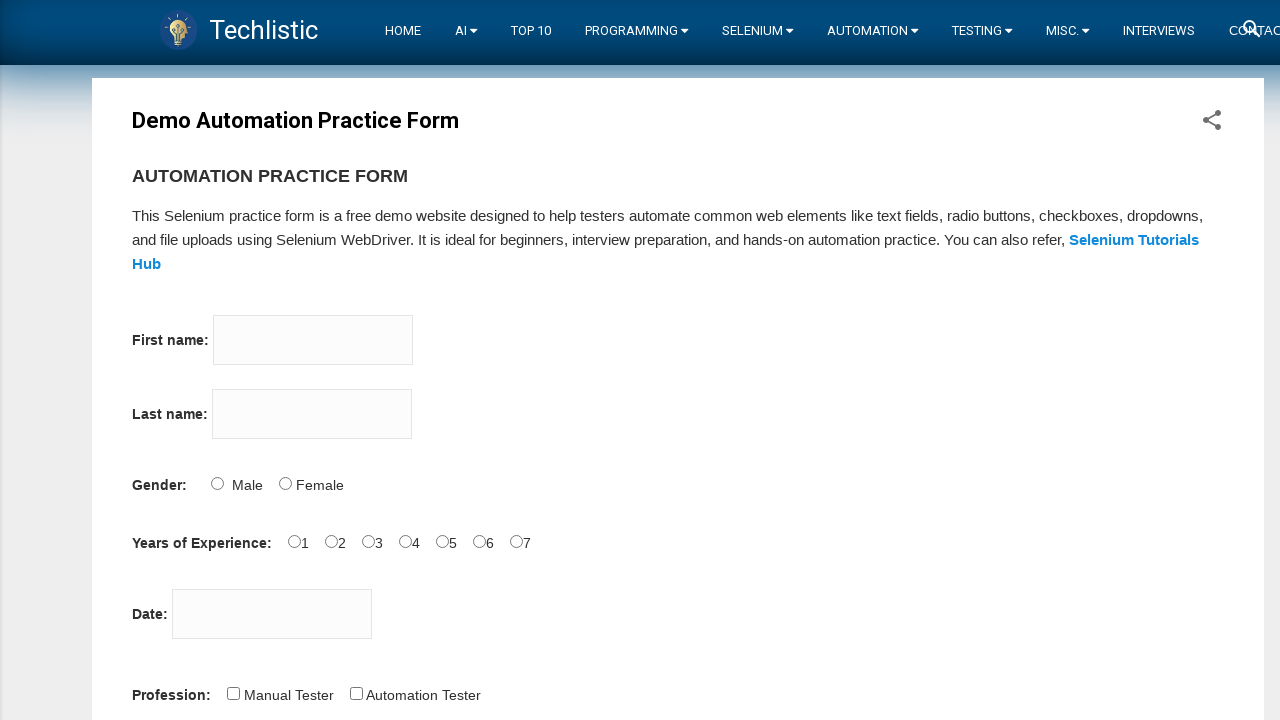

Filled firstname field with 'JohnDoe' on input[name='firstname']
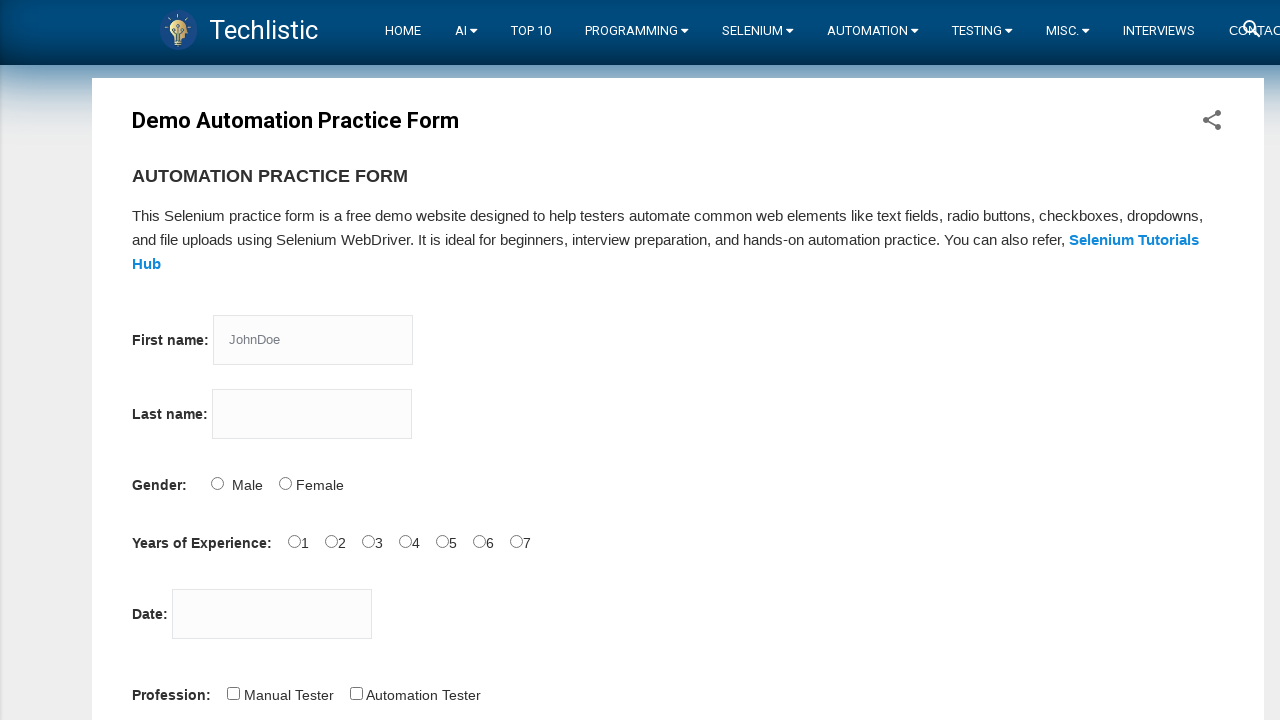

Filled lastname field with 'Smith123' on input[name='lastname']
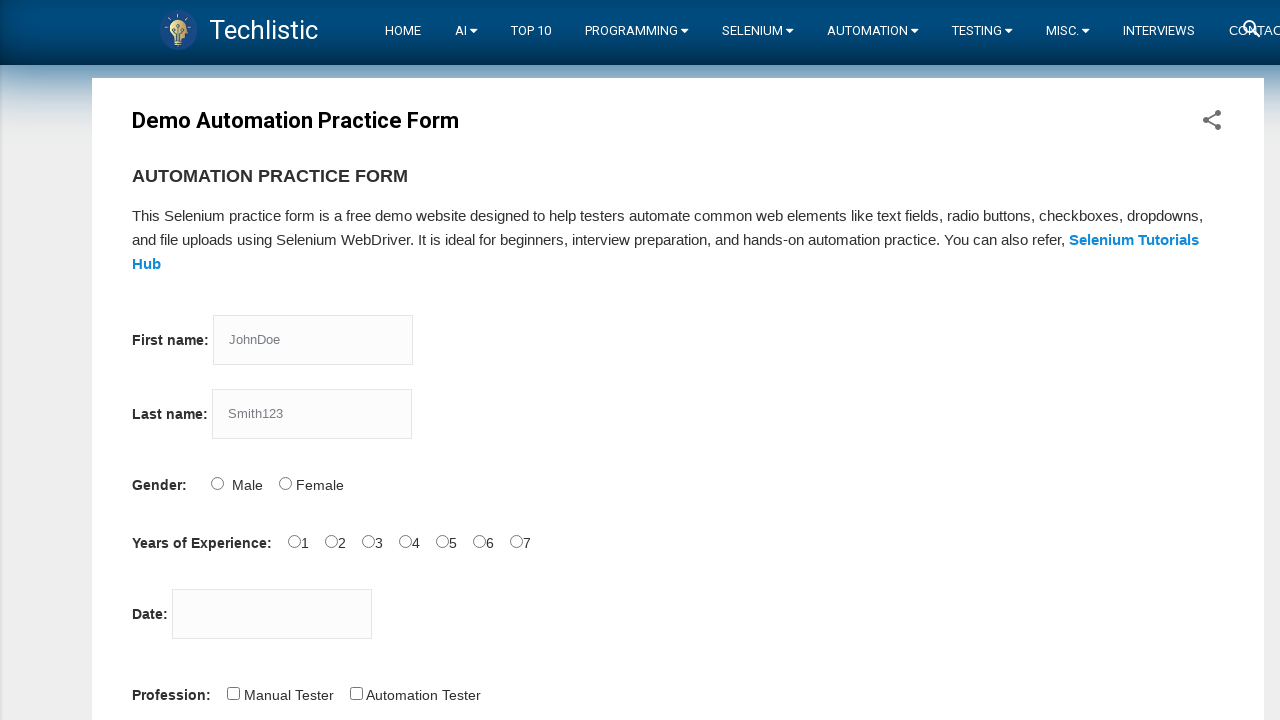

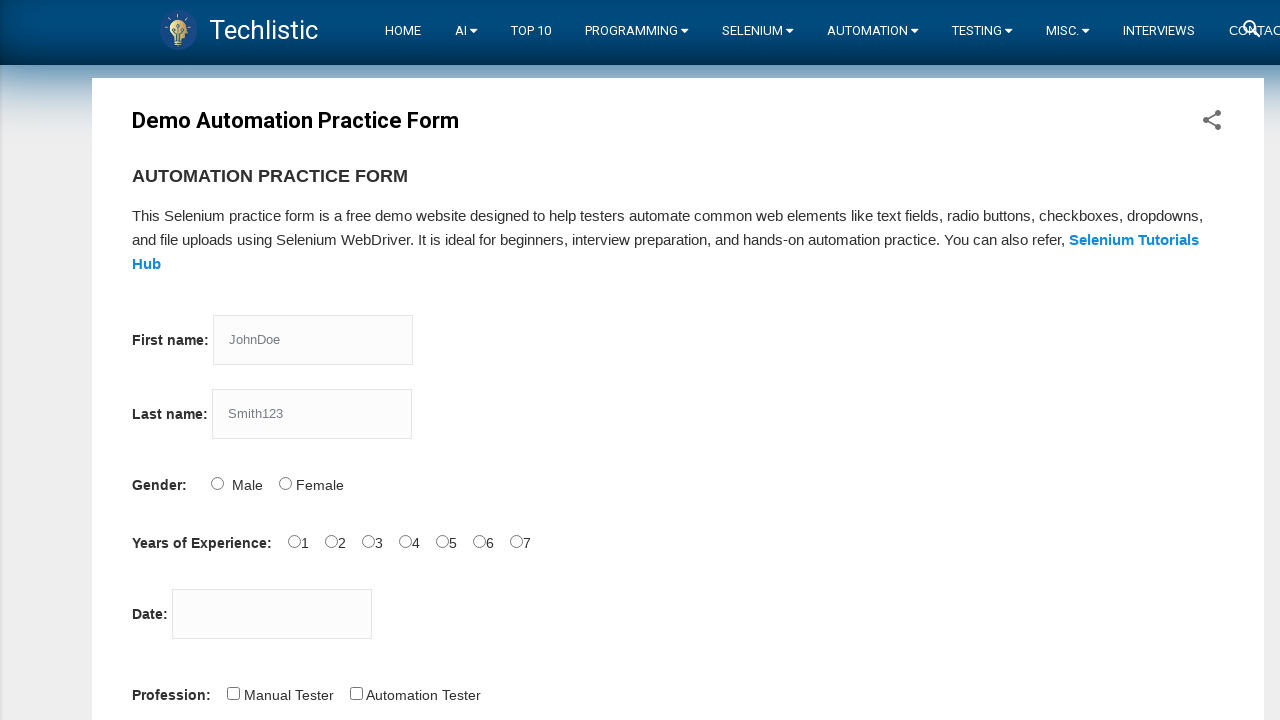